Tests working with multiple browser windows by clicking a link that opens a new window, then switching between windows and verifying page titles

Starting URL: https://the-internet.herokuapp.com/windows

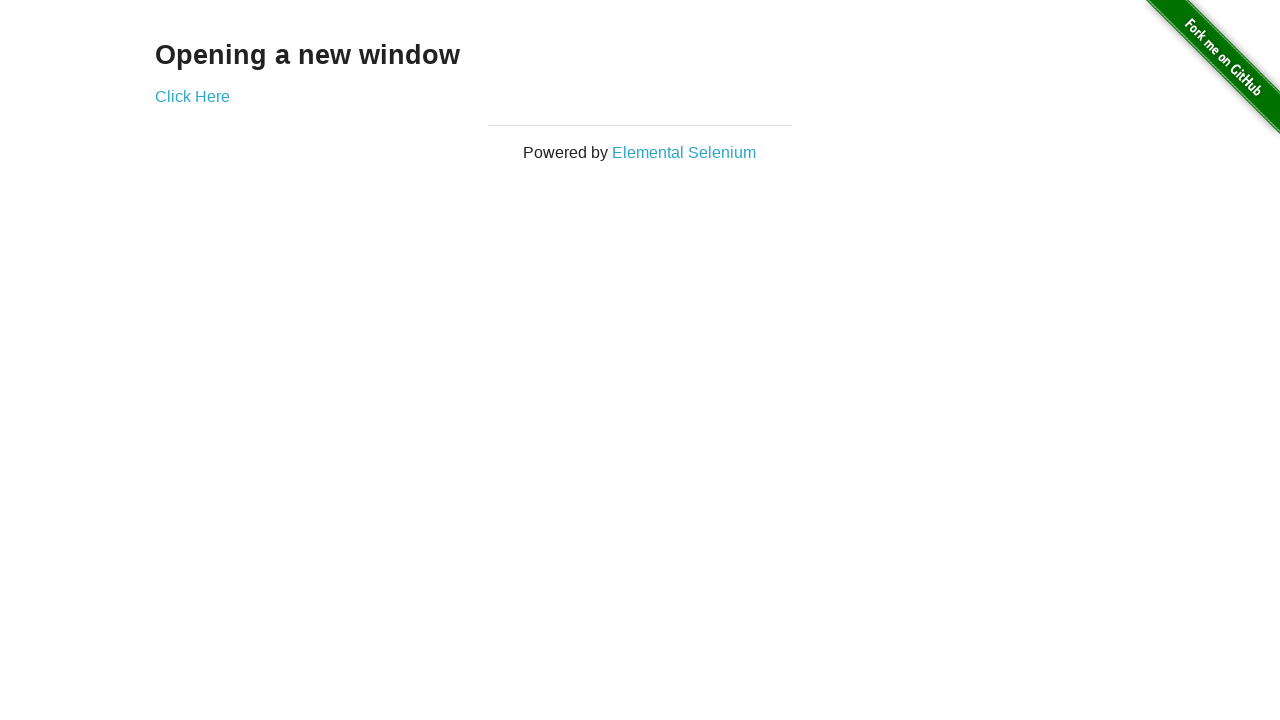

Clicked link that opens a new window at (192, 96) on .example a
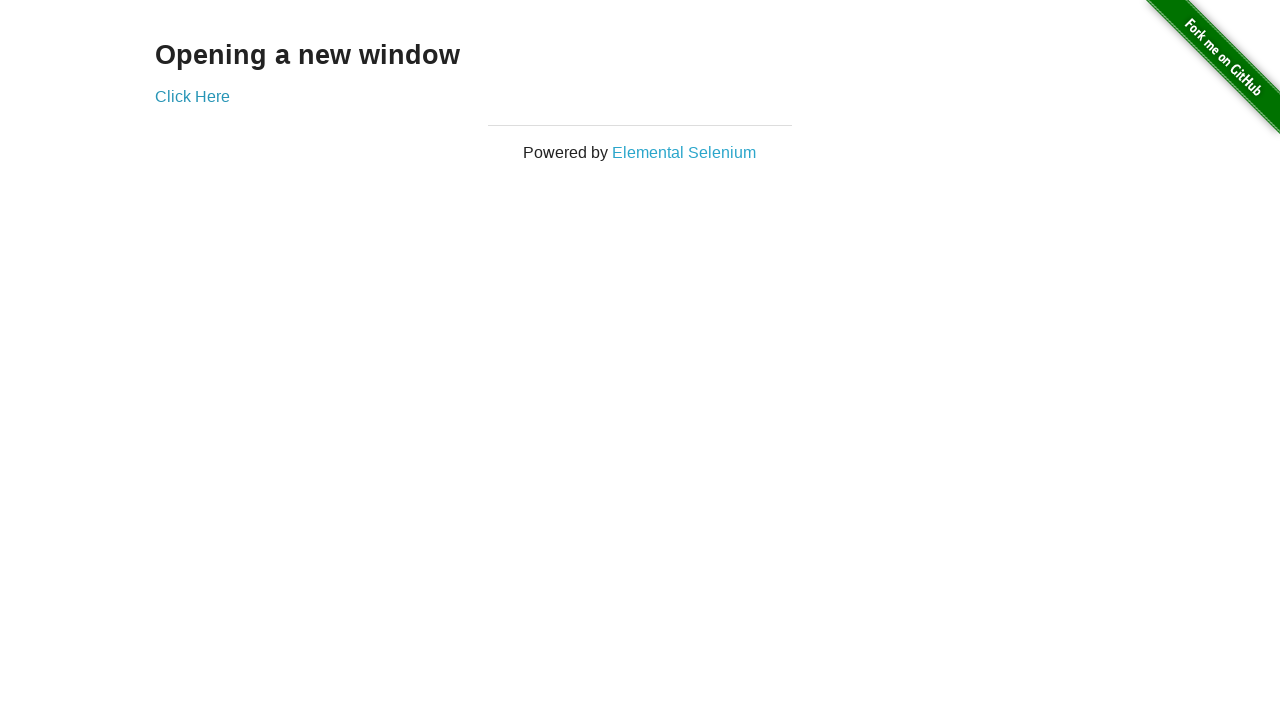

Verified original window title is 'The Internet'
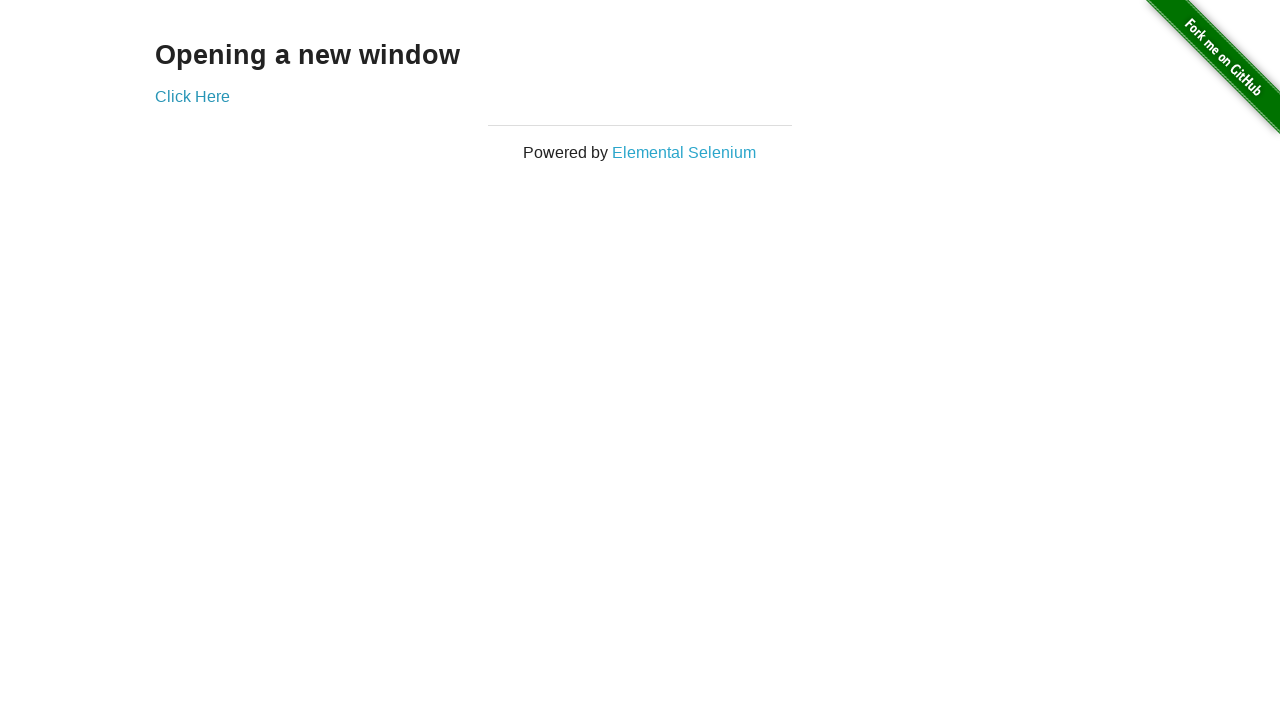

New window finished loading
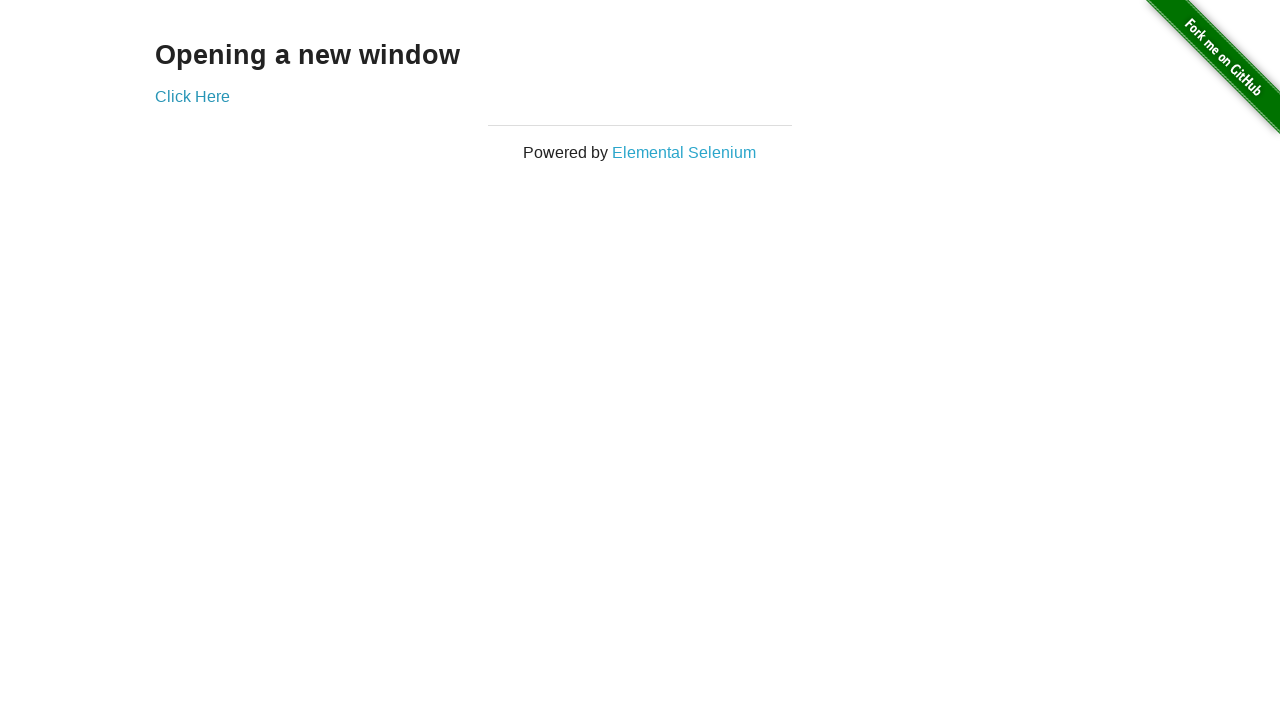

Verified new window title is 'New Window'
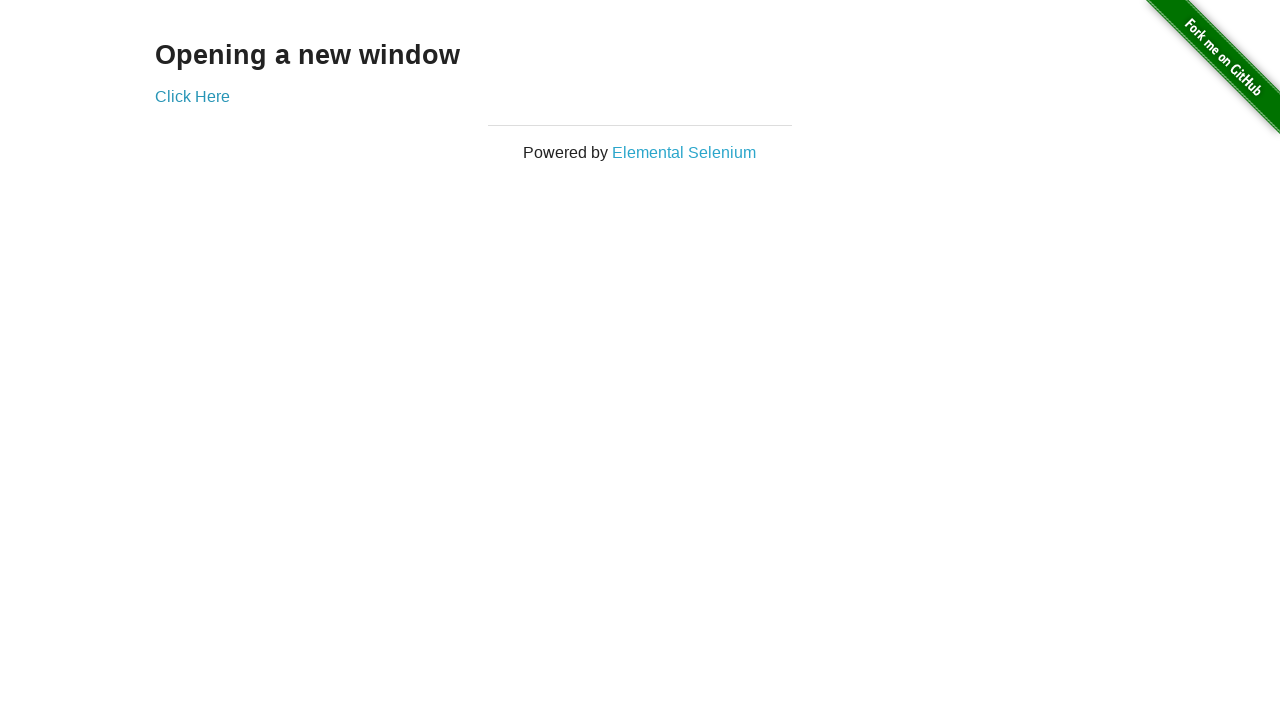

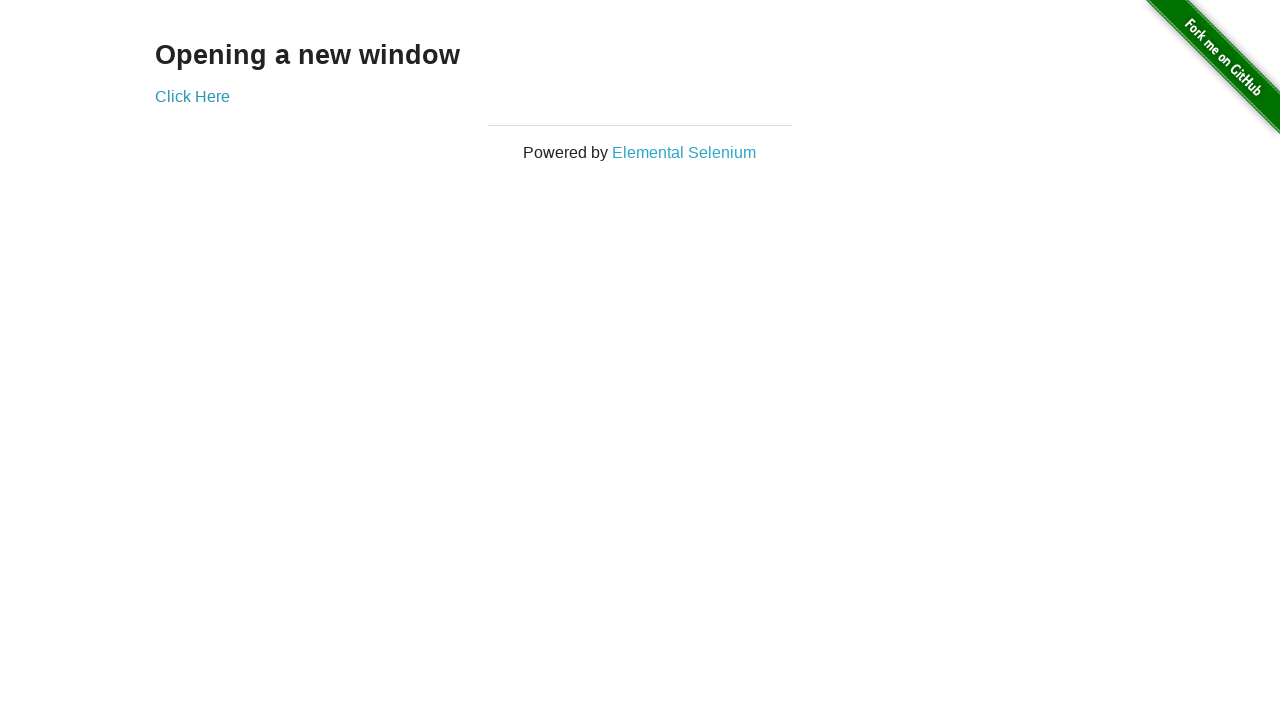